Tests the search filter functionality by searching for "Beans" and verifying that filtered results match the search term

Starting URL: https://rahulshettyacademy.com/seleniumPractise/#/

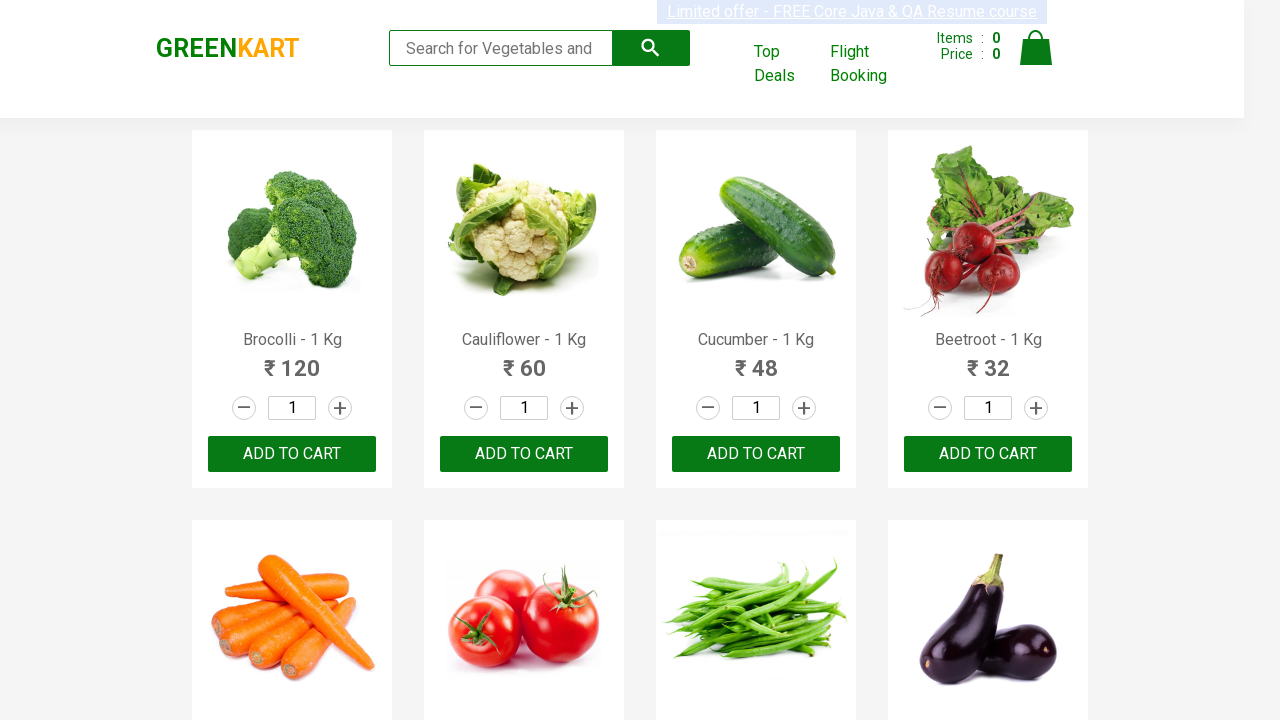

Clicked on cart link to navigate to offers page at (787, 64) on xpath=//div[@class='cart']/a[2]
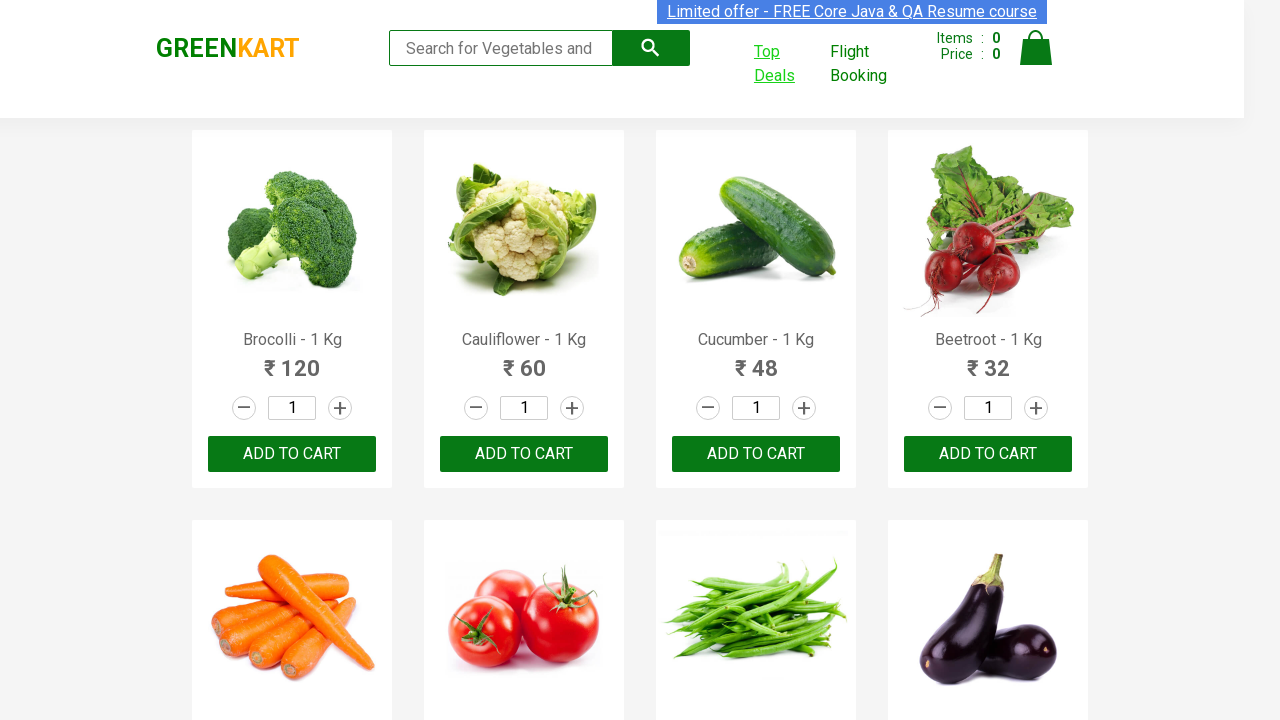

Waited for new tab to load
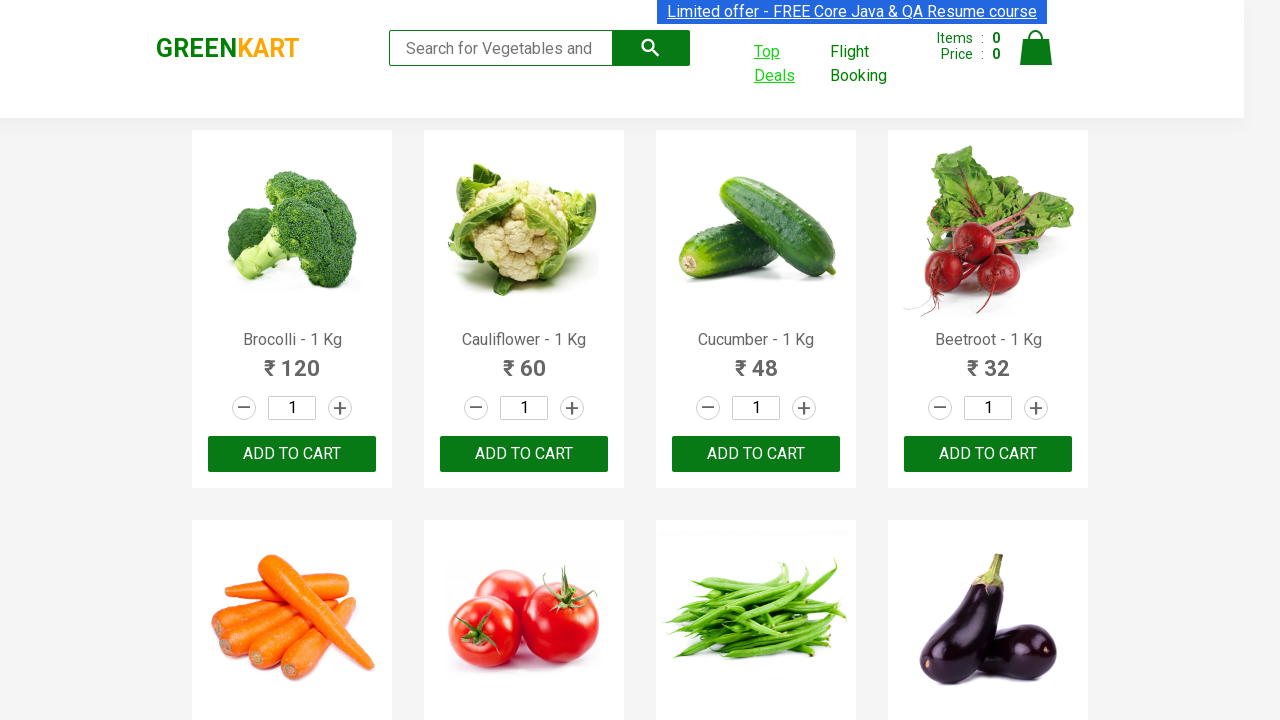

Switched to new tab
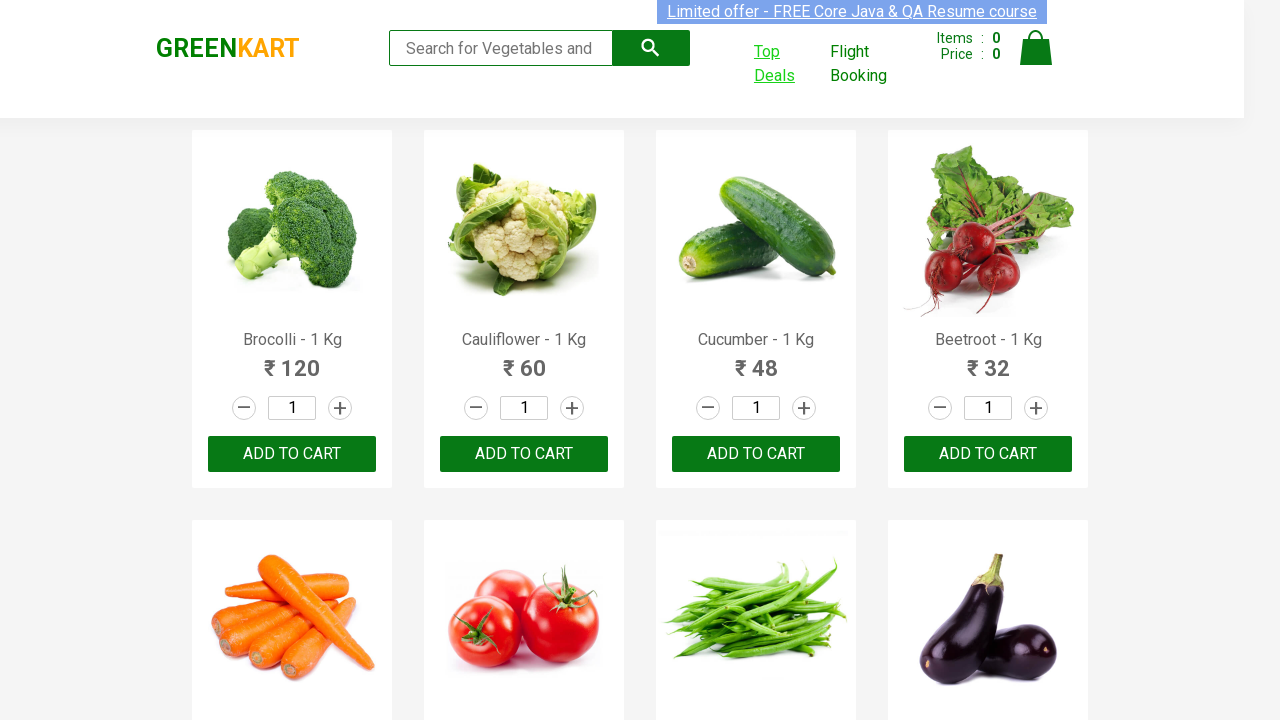

Entered 'Beans' in search field on #search-field
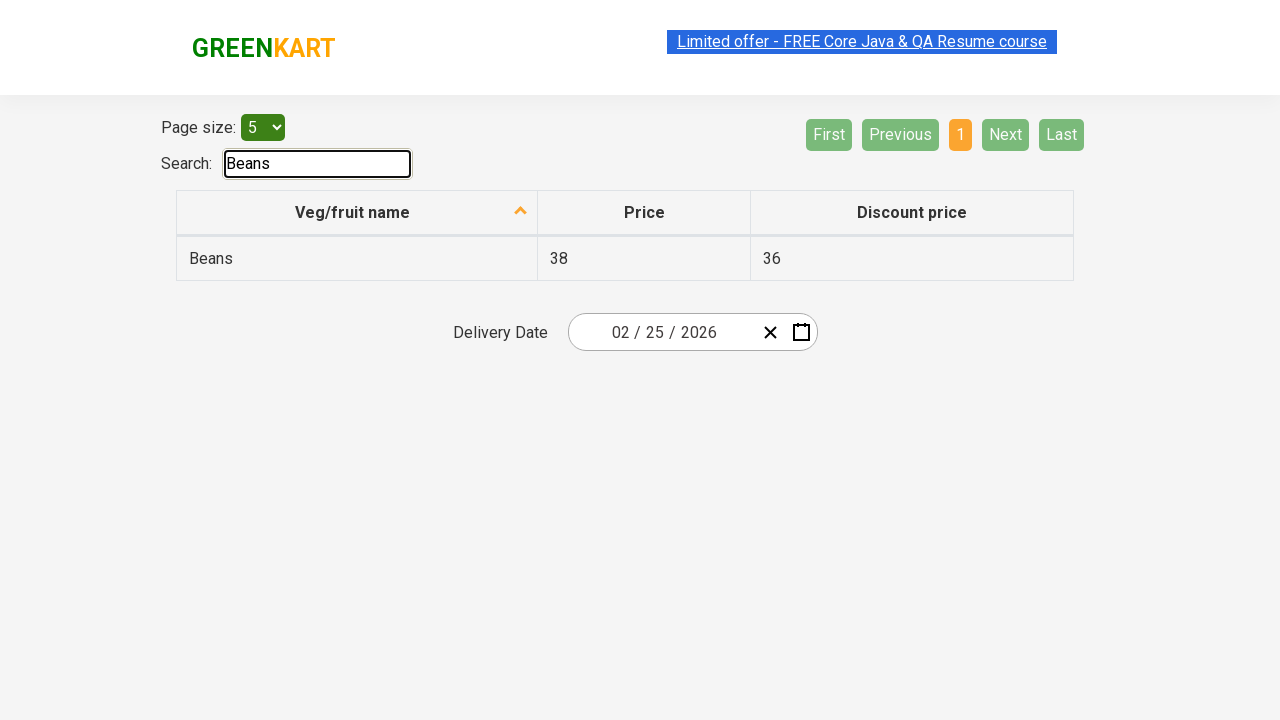

Clicked on column header to sort results at (357, 213) on xpath=//tr/th[@role='columnheader'][1]
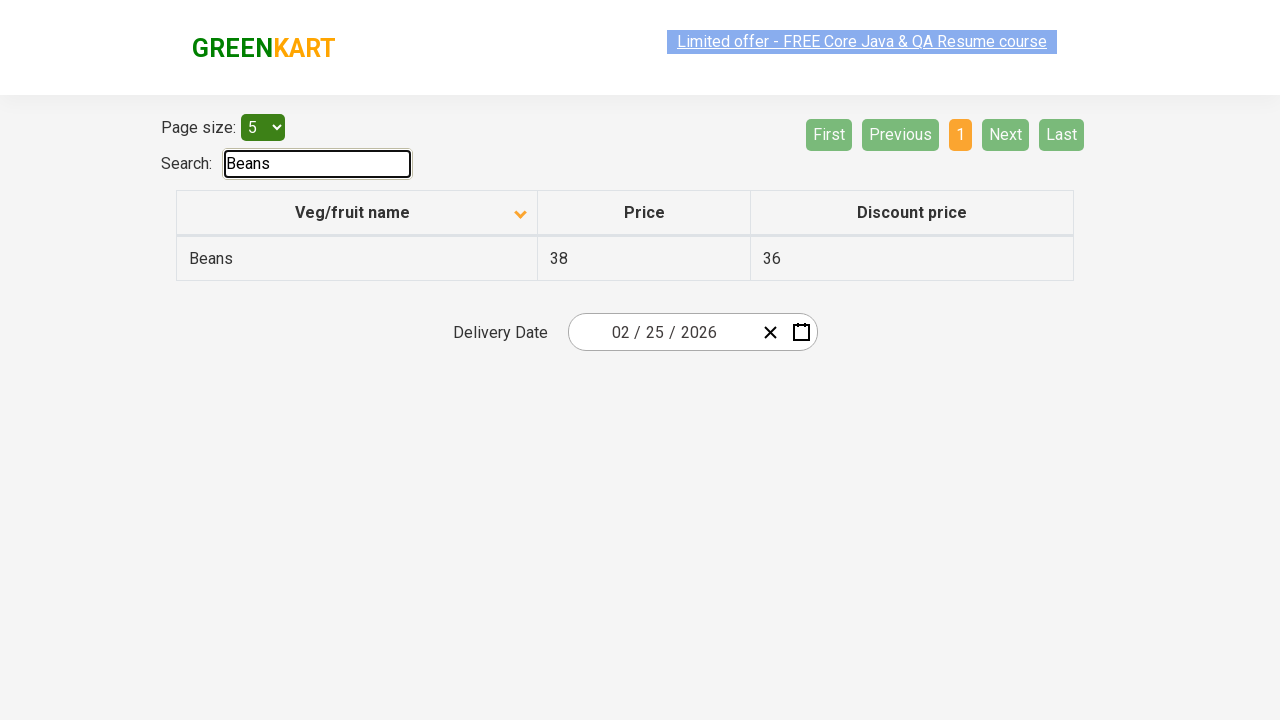

Waited for filtered results to display
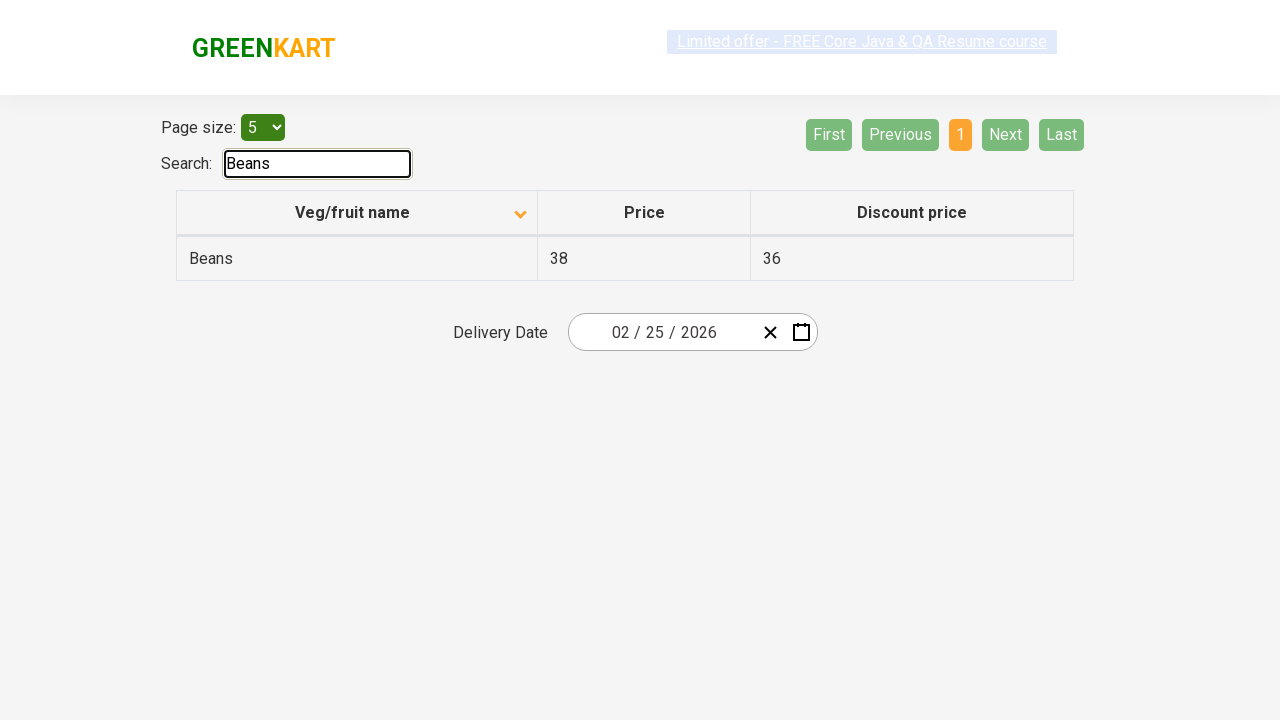

Retrieved all product elements from filtered results
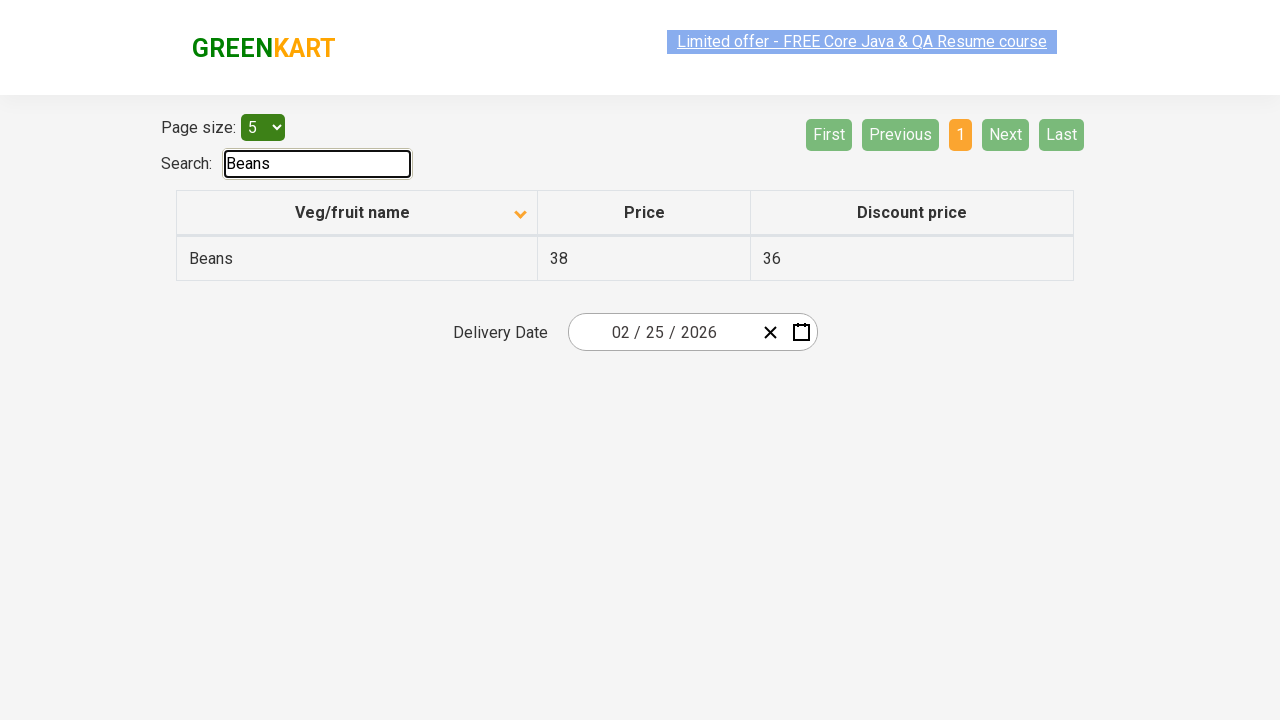

Retrieved search term value from search field
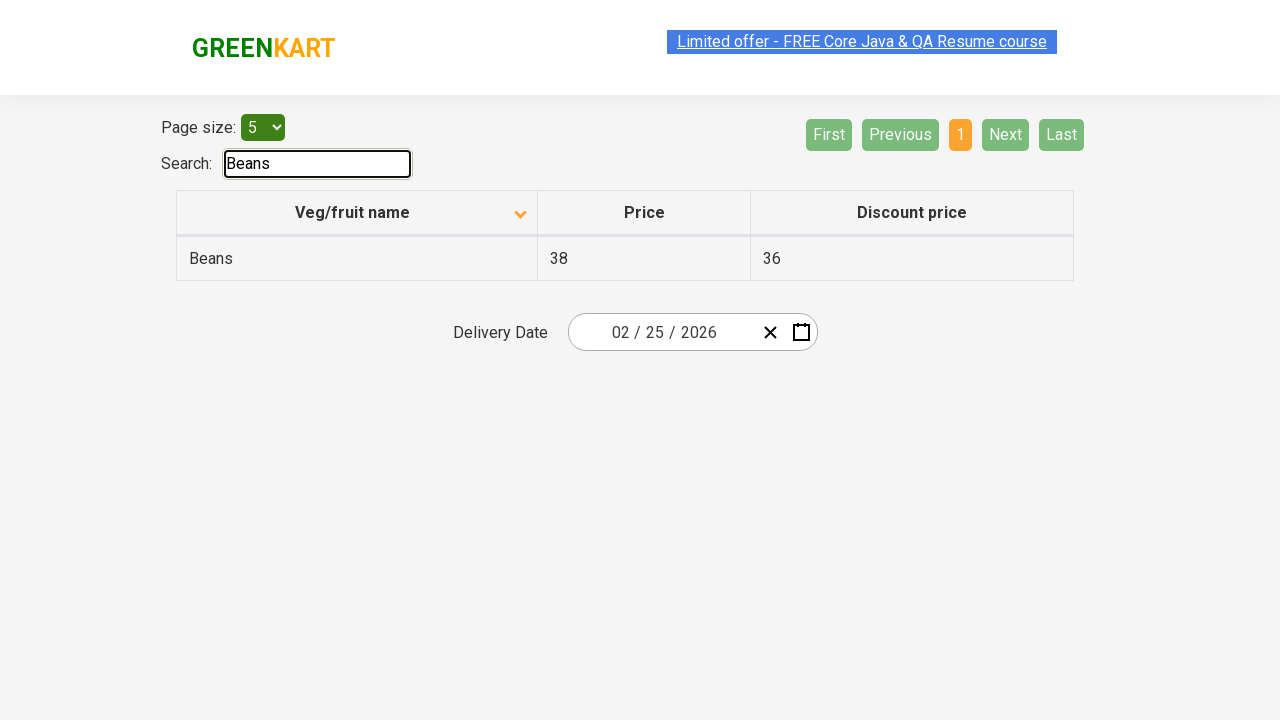

Verified all 1 displayed products contain search term 'Beans'
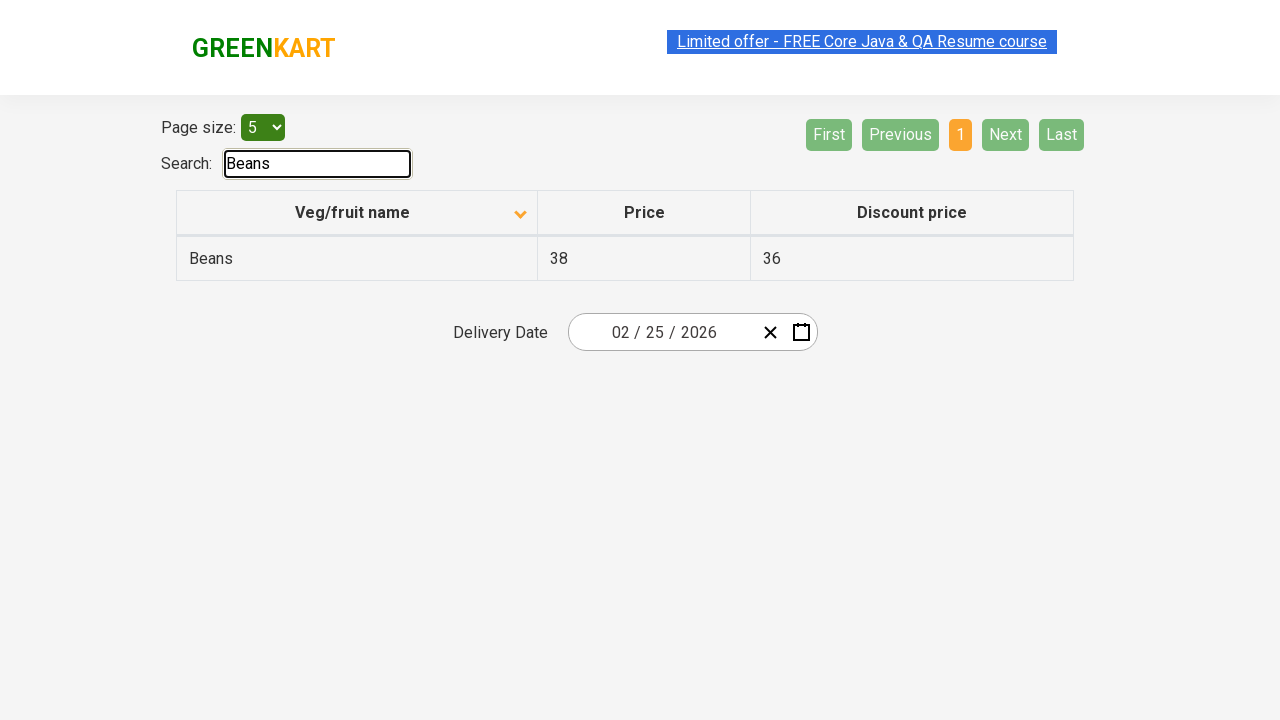

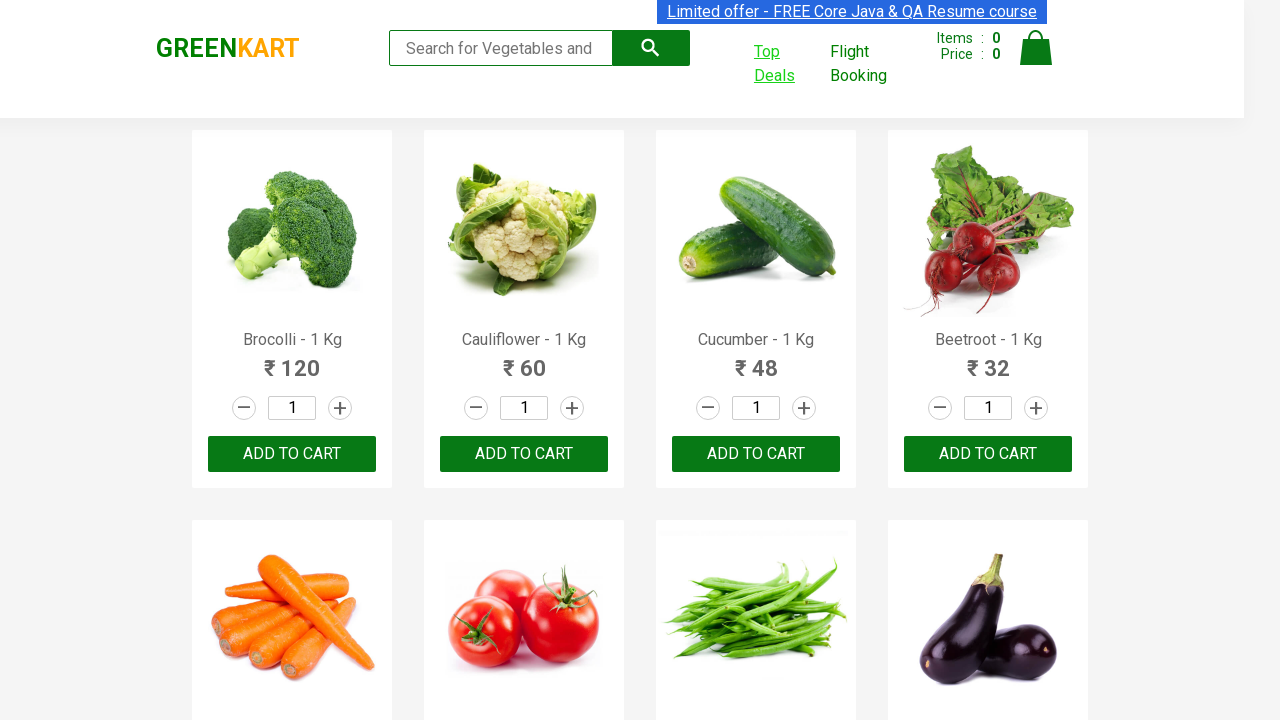